Tests unique words calculator with empty/null input by clearing the text area and clicking calculate

Starting URL: https://planetcalc.ru/3204/

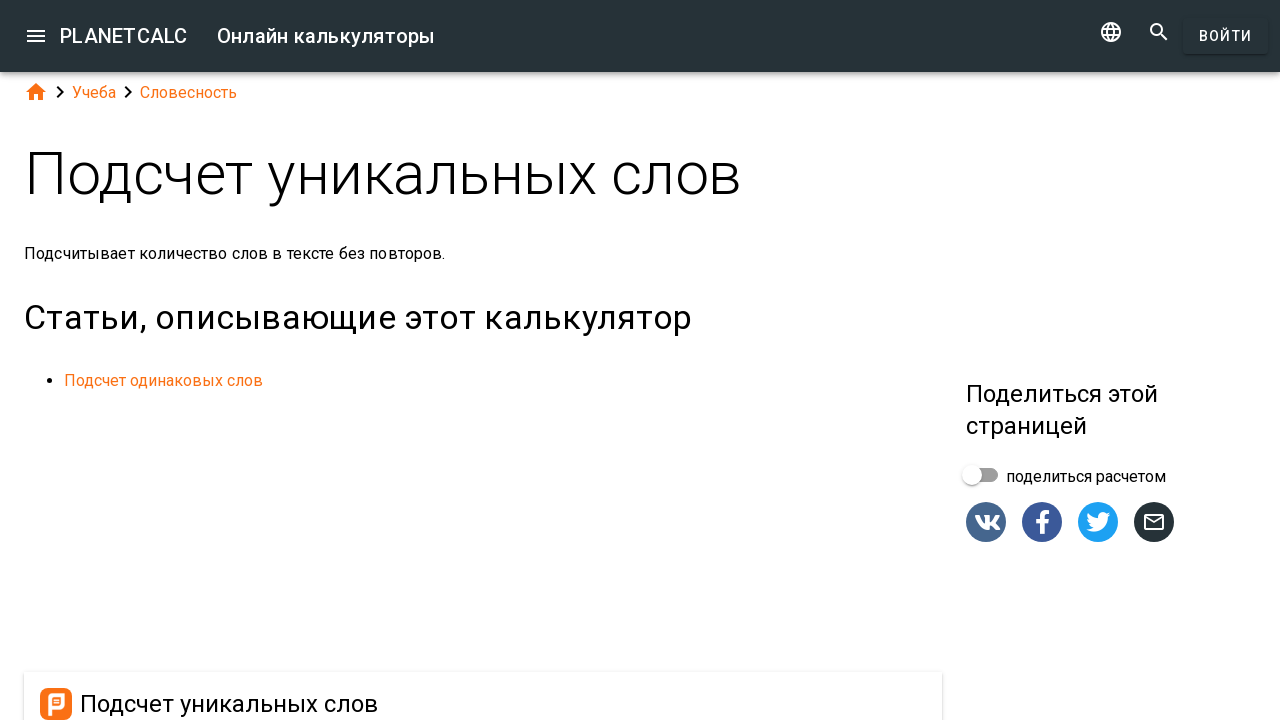

Located the text area element
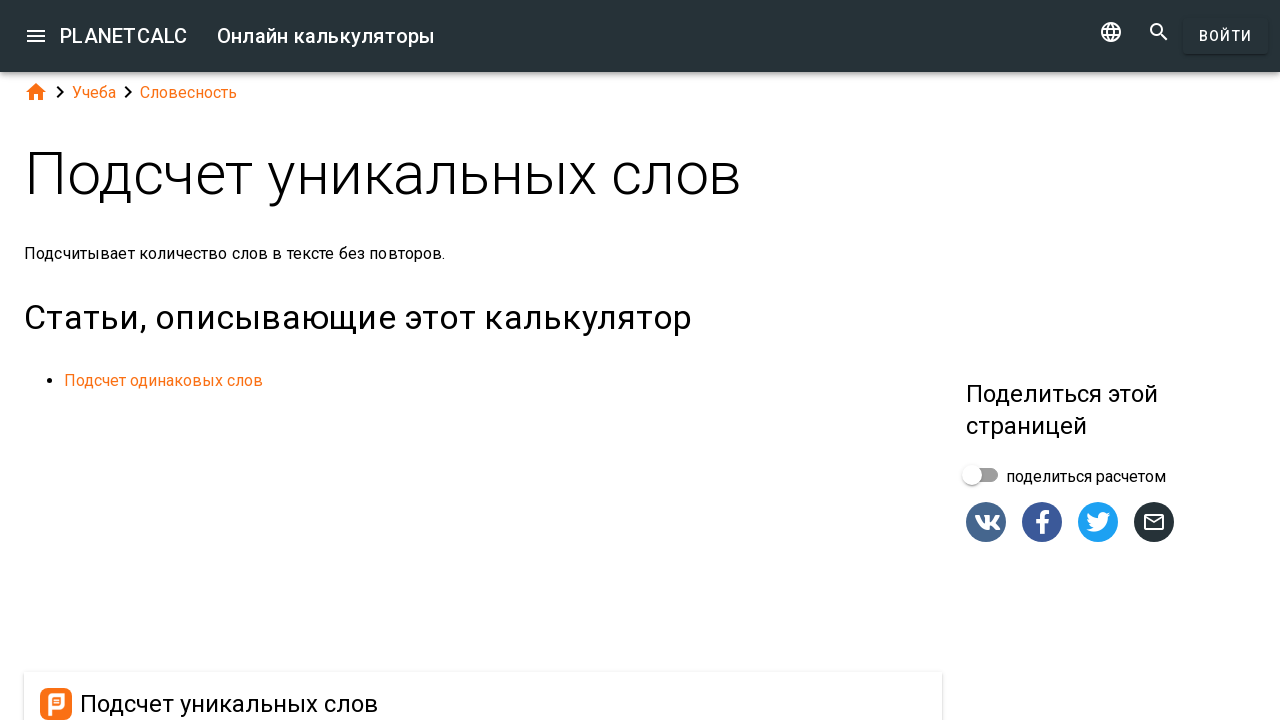

Cleared the text area to leave it empty/null on #dialogv6411ef3aee88a_text
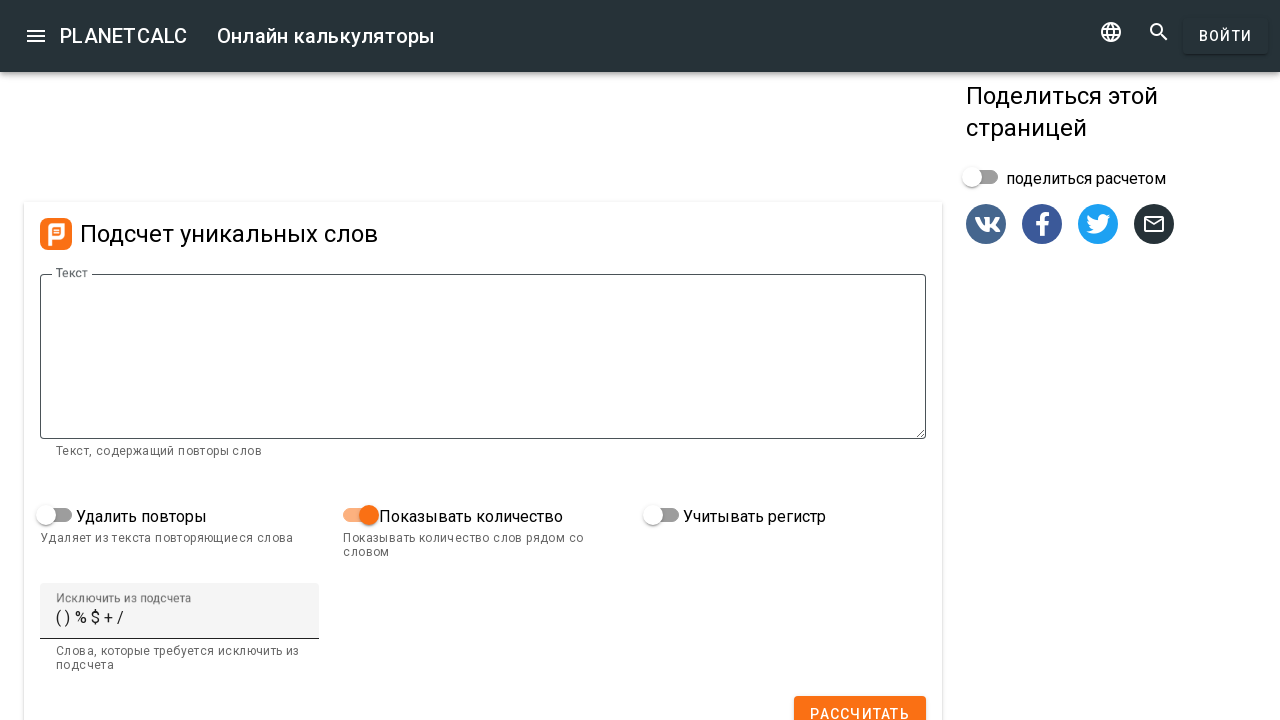

Clicked the calculate button at (860, 702) on #dialogv6411ef3aee88a_calculate
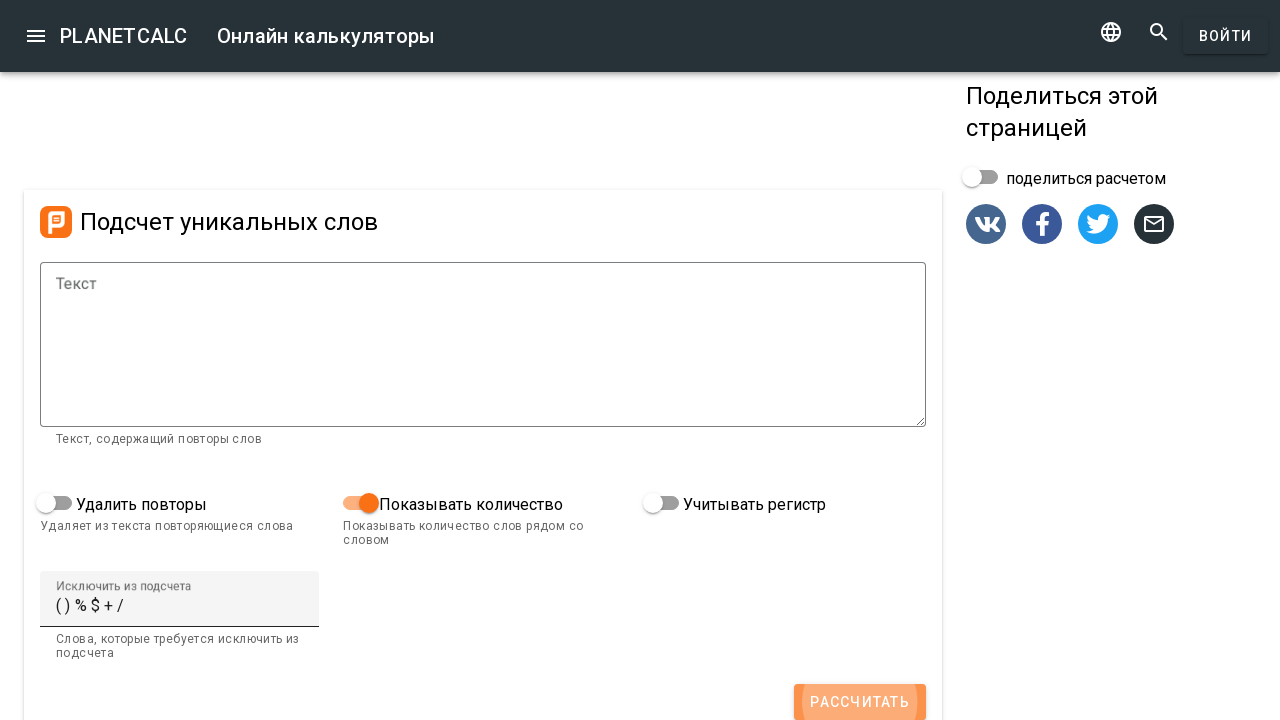

Waited for calculation to complete
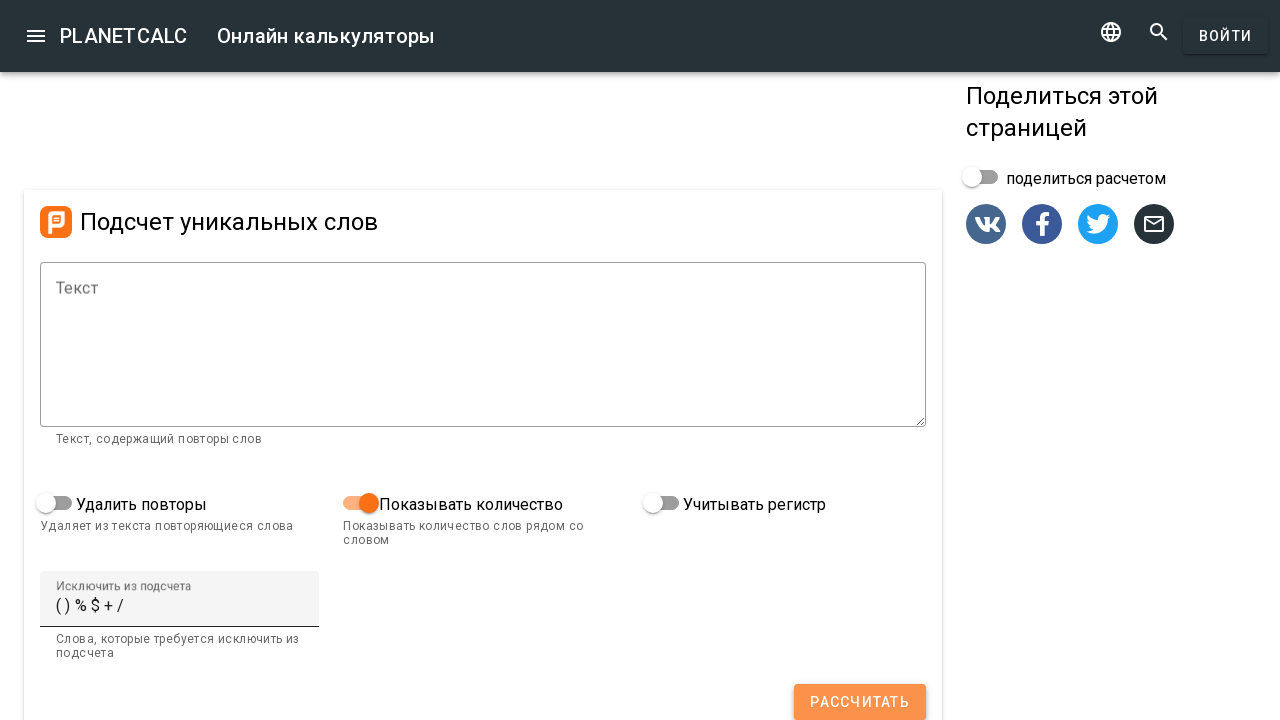

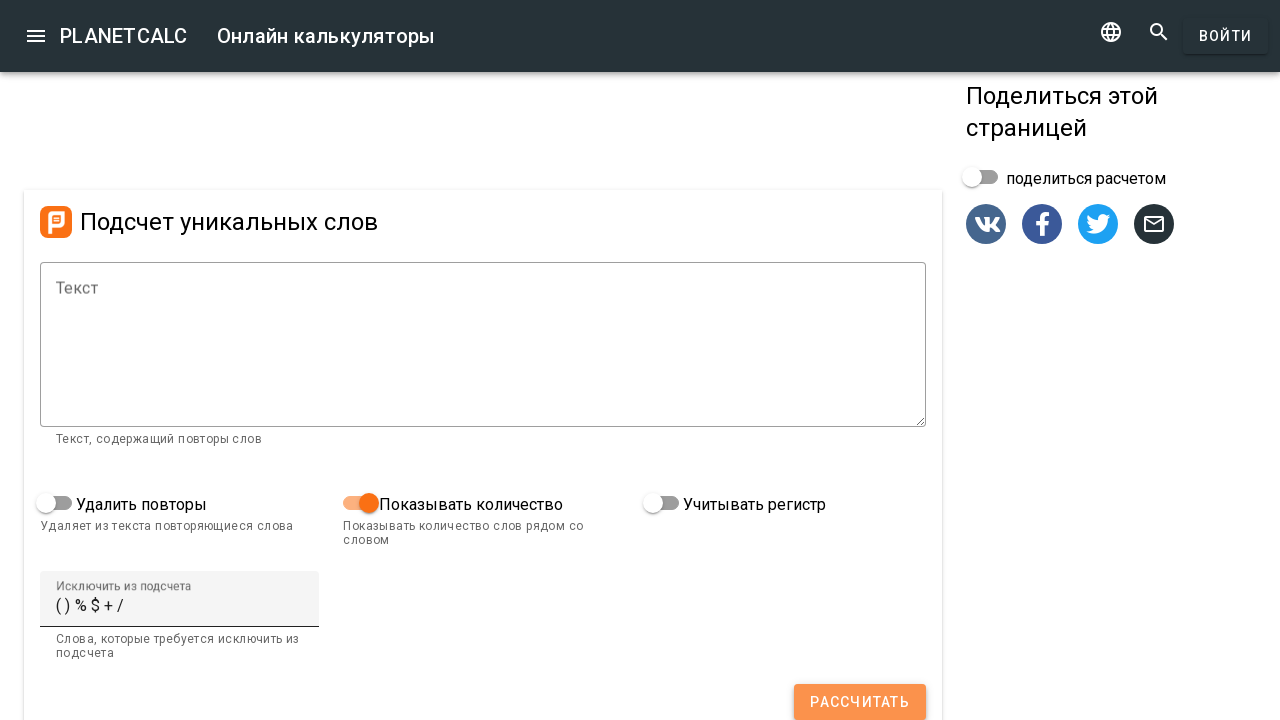